Tests table sorting on the second table (with class attributes) by clicking the Dues column header and verifying ascending sort order

Starting URL: http://the-internet.herokuapp.com/tables

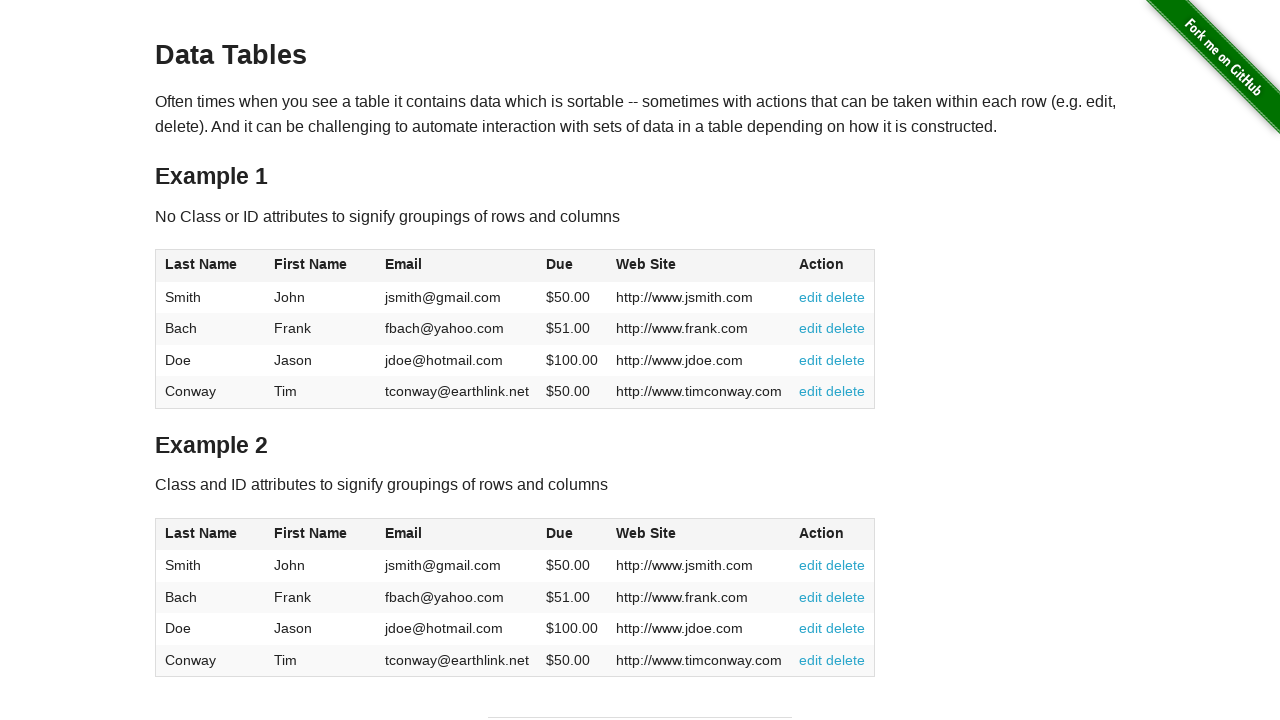

Clicked Dues column header in second table to sort at (560, 533) on #table2 thead .dues
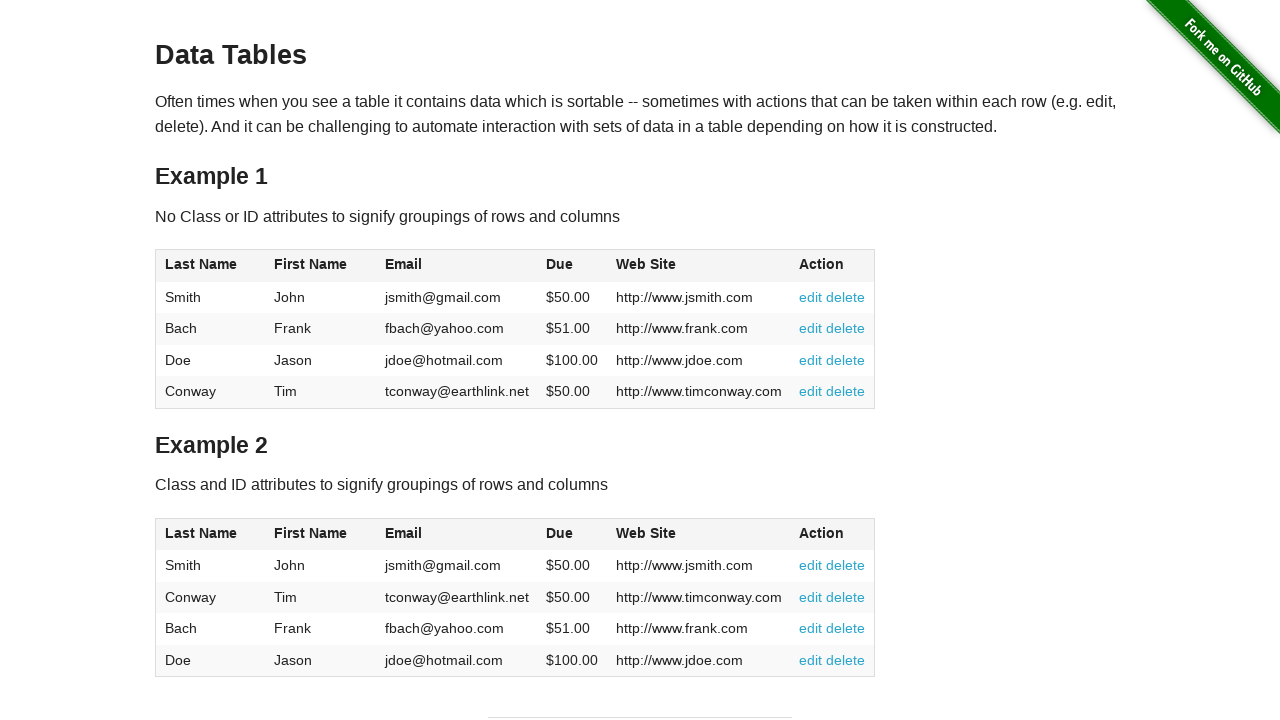

Waited for Dues column cells to be available in second table
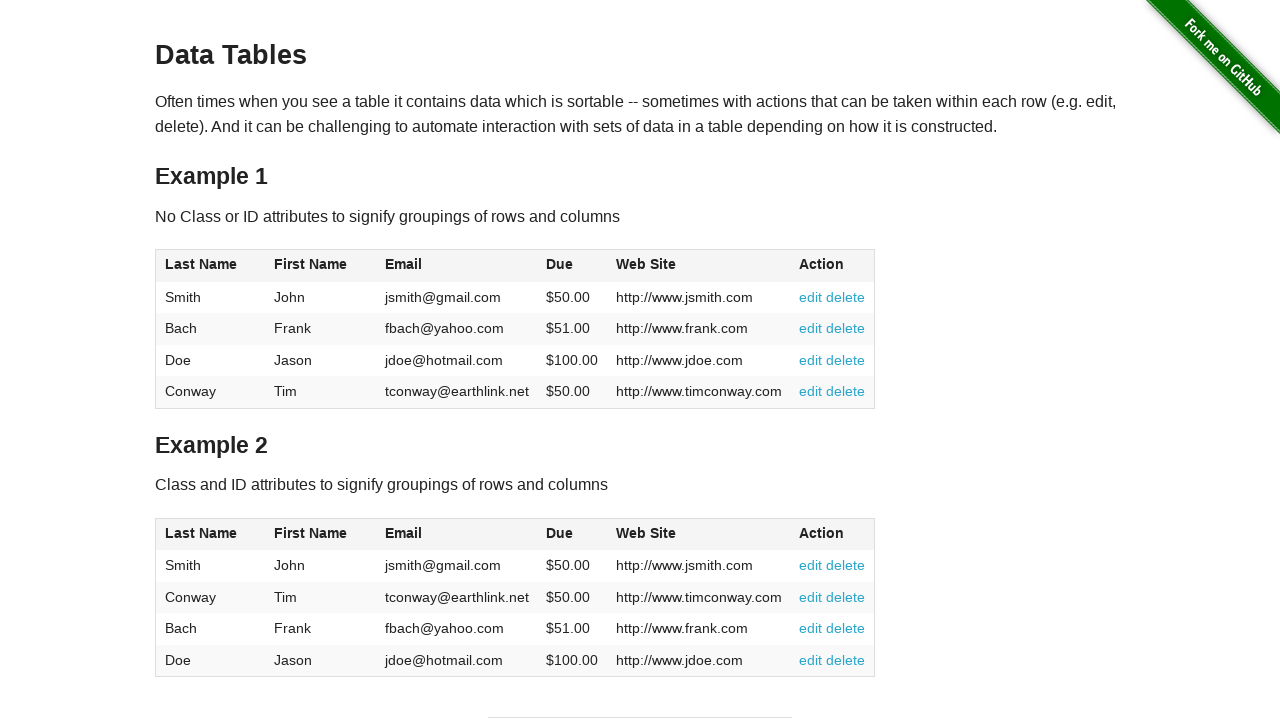

Retrieved all Dues values from second table
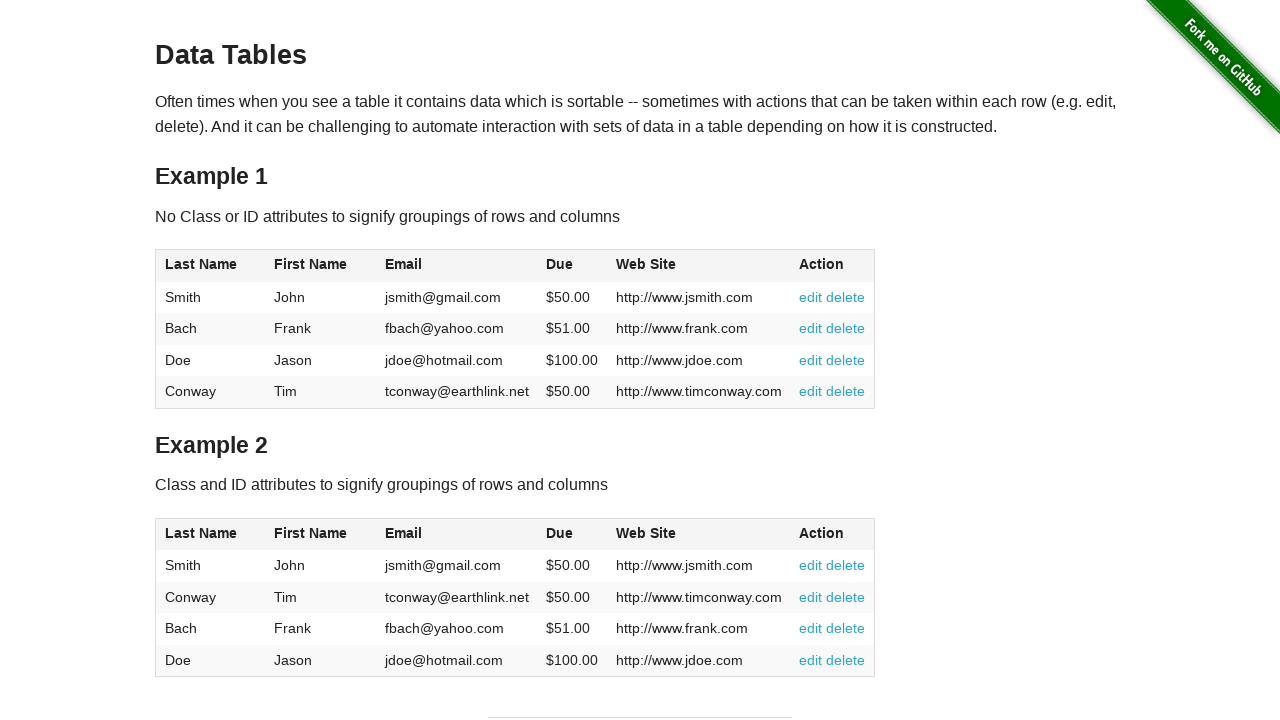

Converted Dues values to floats for comparison
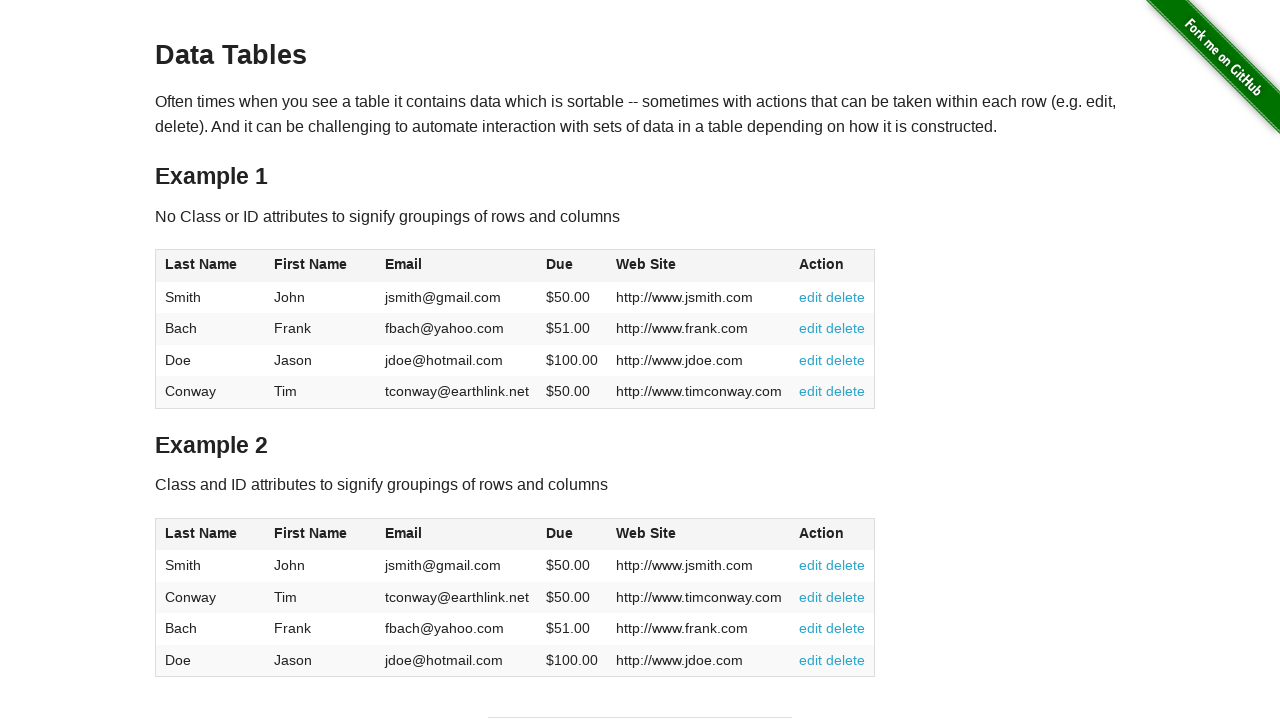

Verified that Dues column is sorted in ascending order
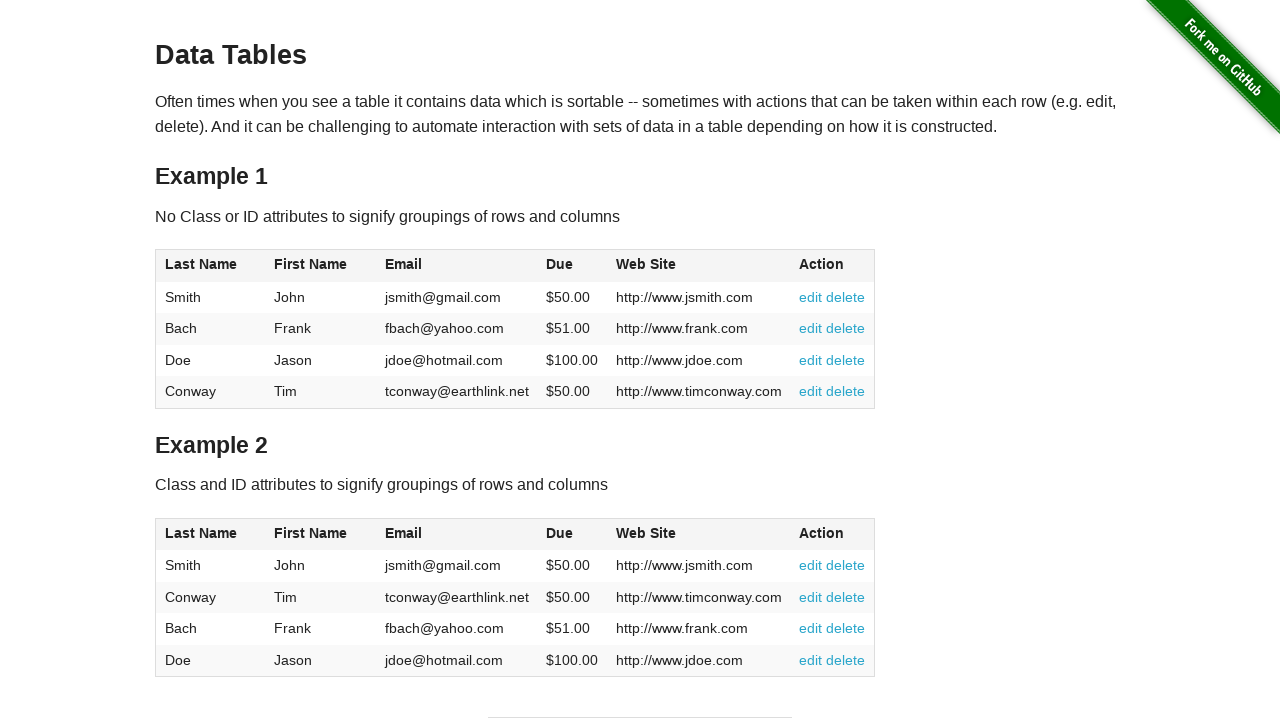

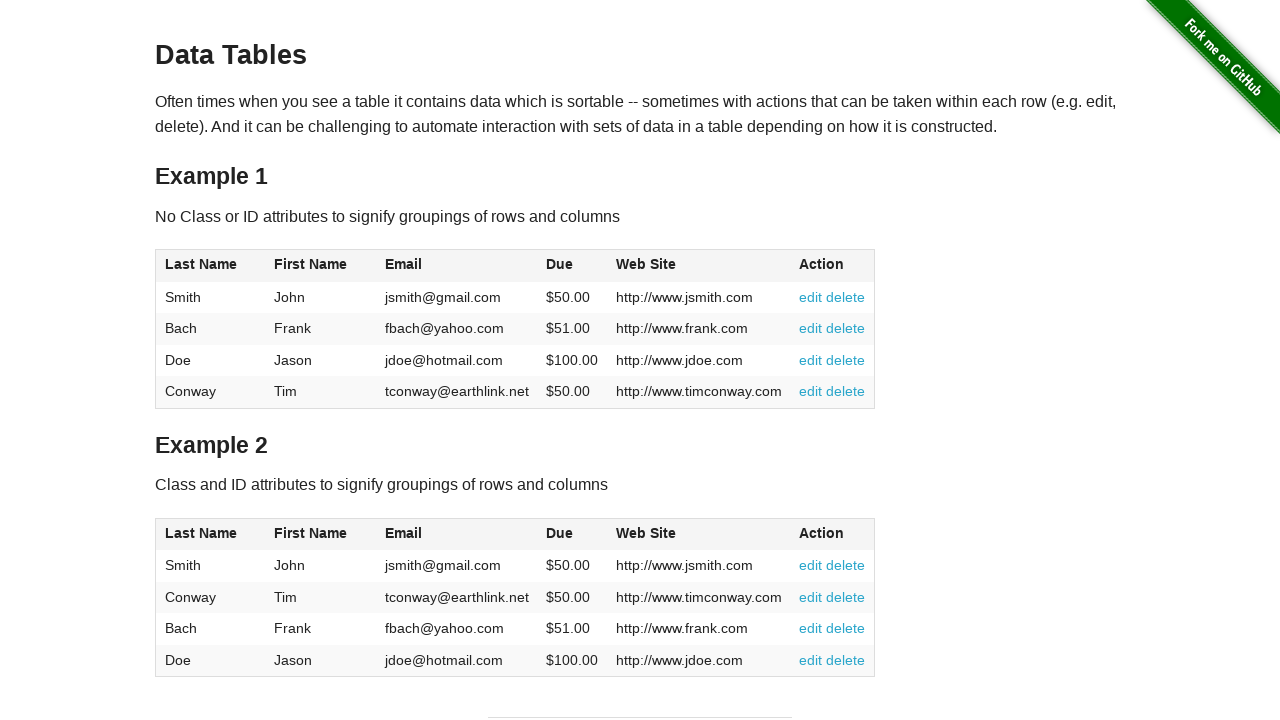